Tests the uppercase conversion functionality with various text inputs

Starting URL: https://www.artlebedev.ru/case/

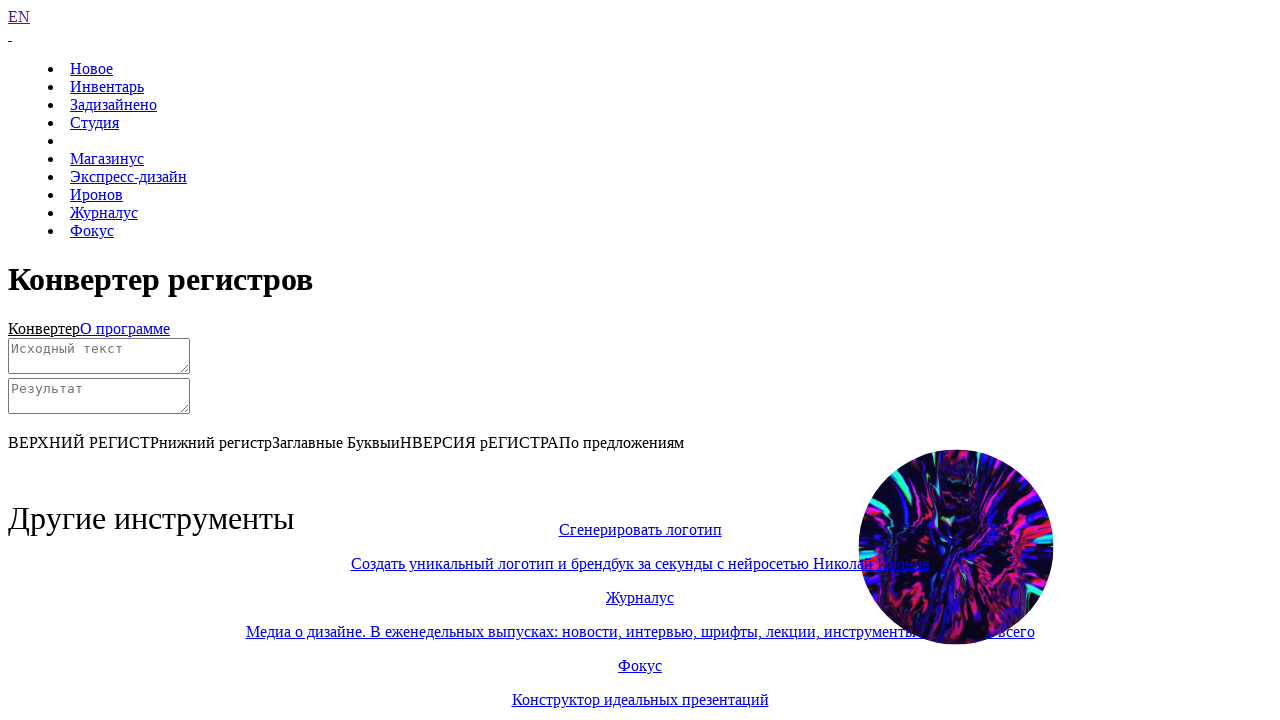

Scrolled down to view the case converter
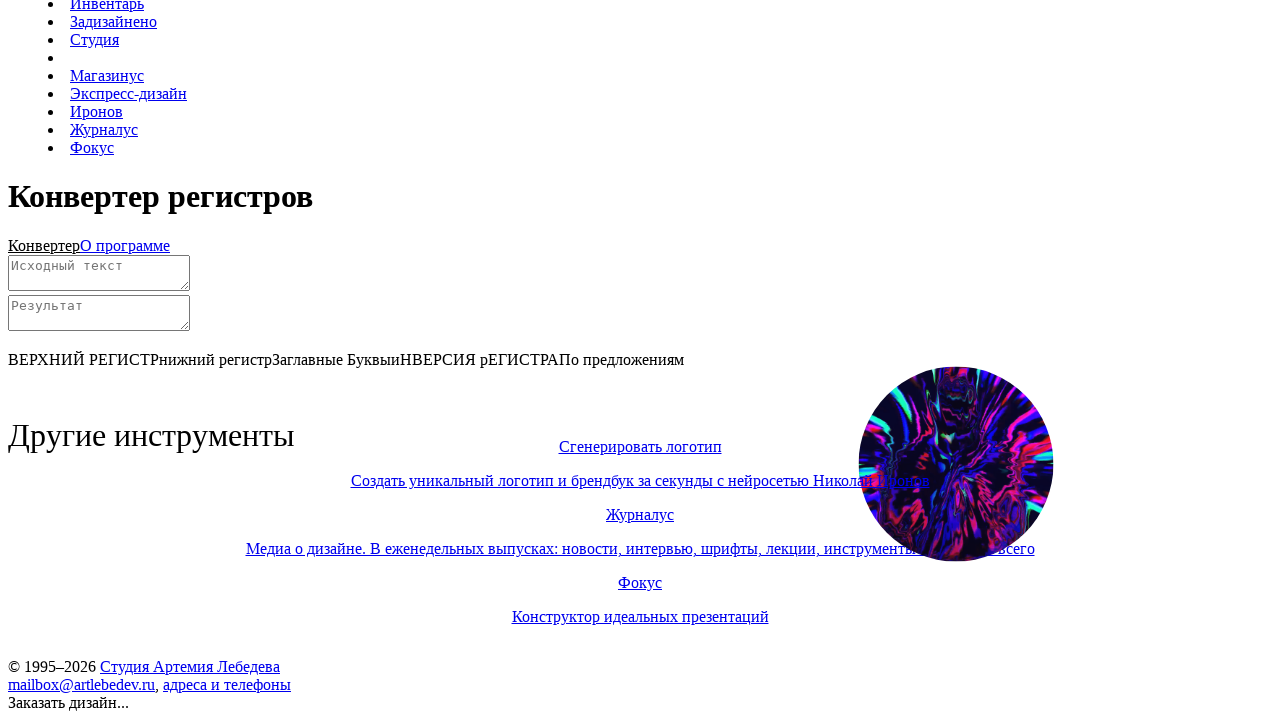

Clicked on uppercase mode button (ВЕРХНИЙ РЕГИСТР) at (84, 359) on text=ВЕРХНИЙ РЕГИСТР
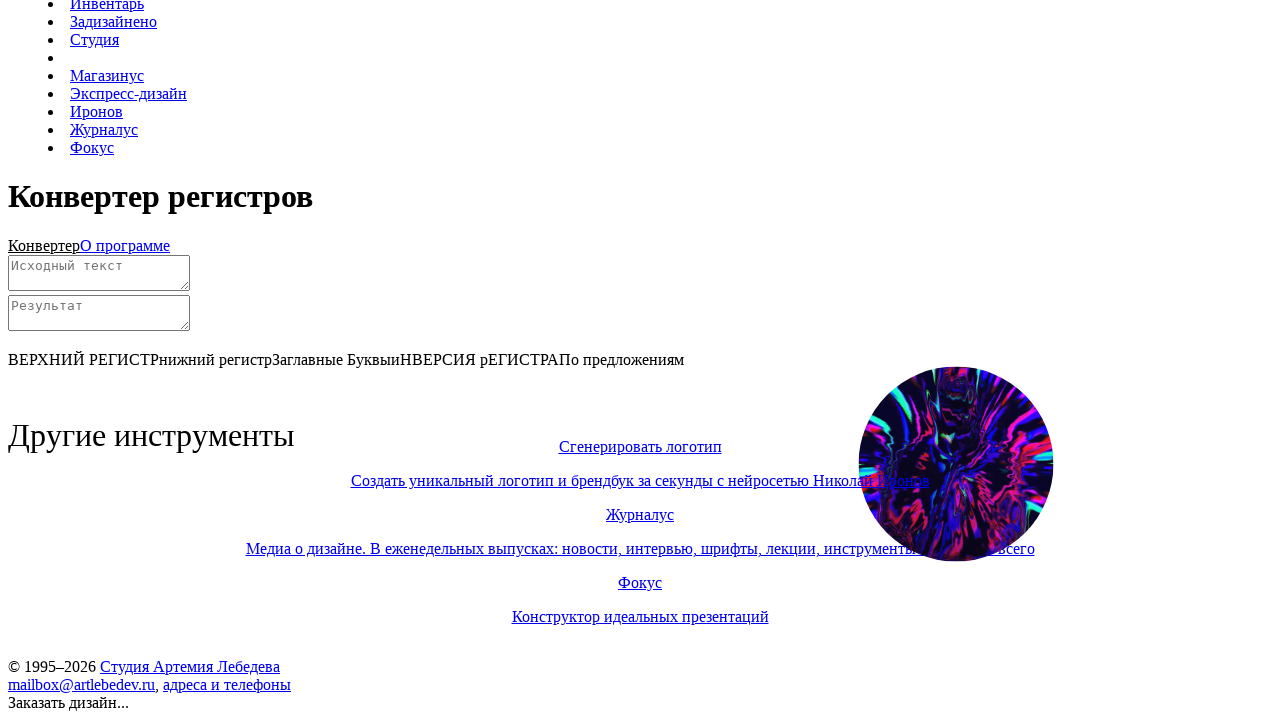

Filled source field with 'hello world' on #source
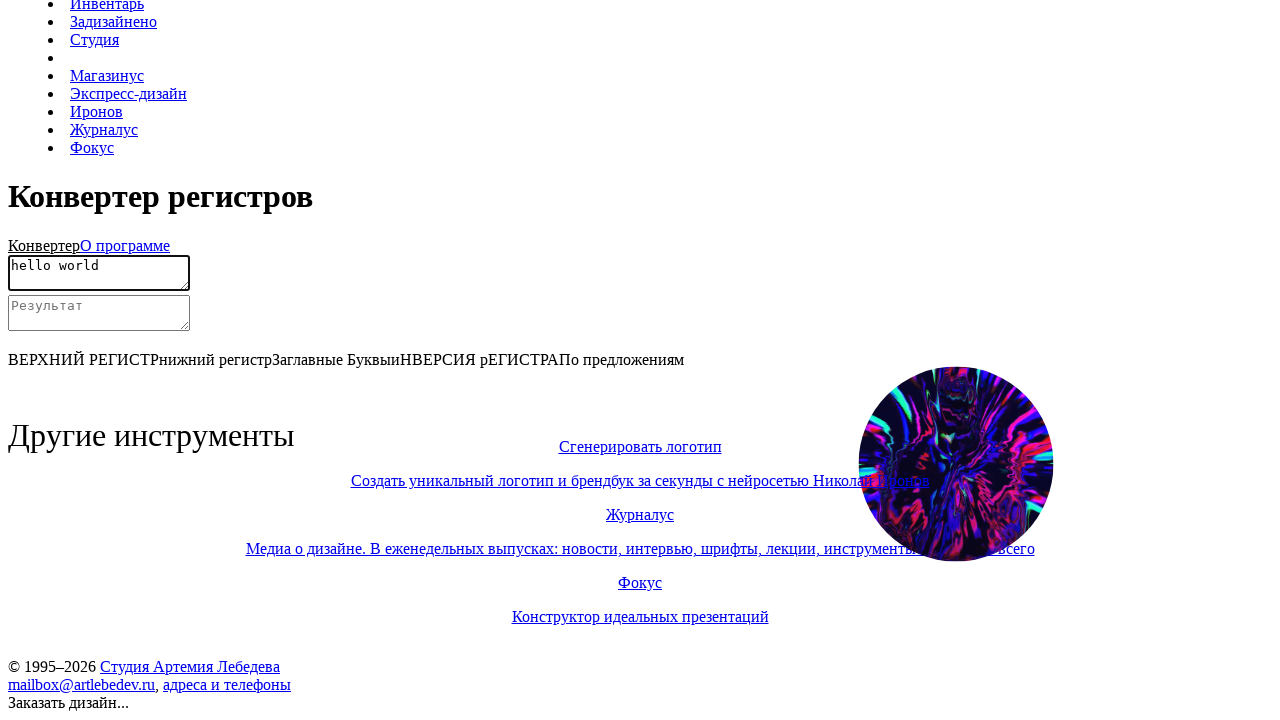

Waited for uppercase conversion of 'hello world' to complete
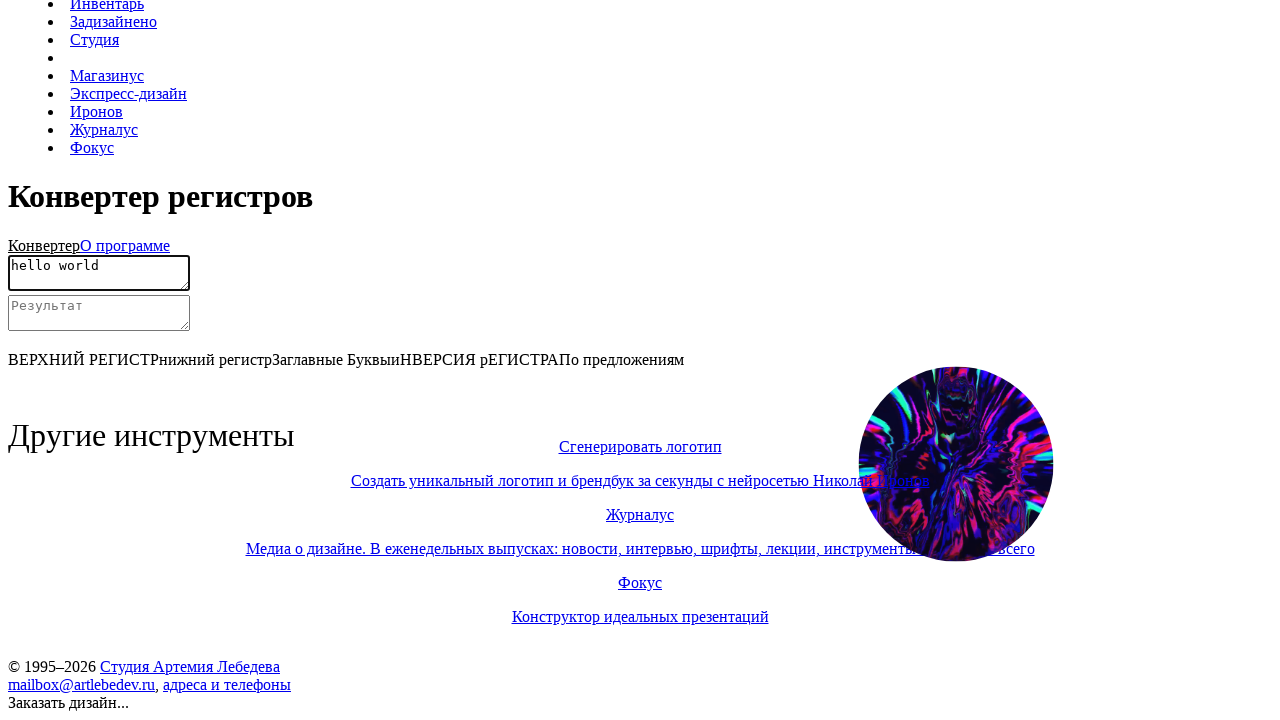

Filled source field with 'TEST' on #source
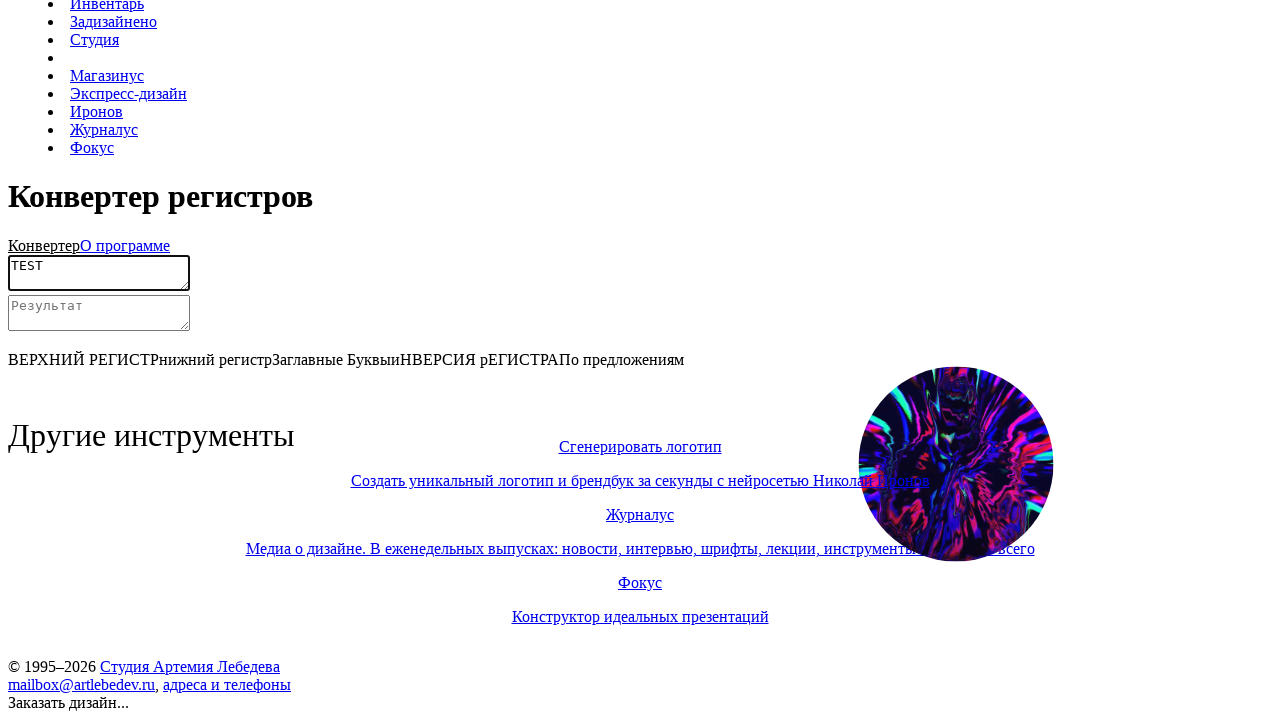

Waited for uppercase conversion of 'TEST' to complete
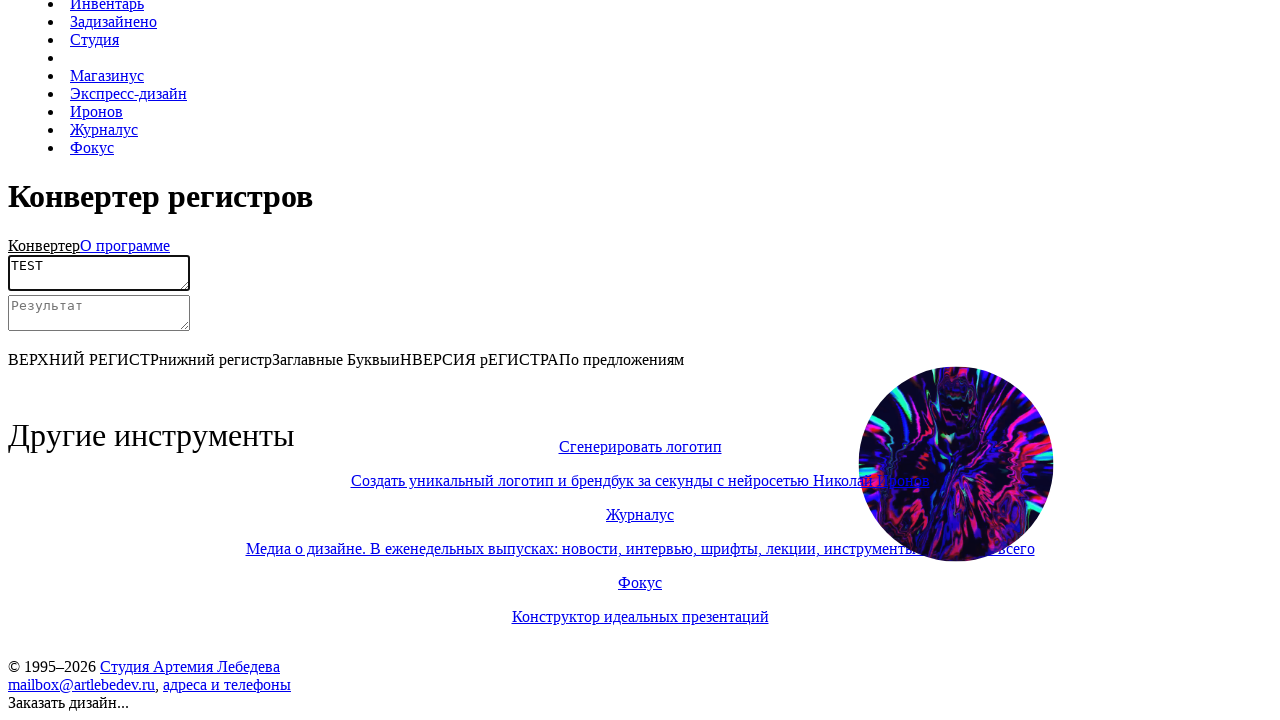

Filled source field with 'Привет МИР' on #source
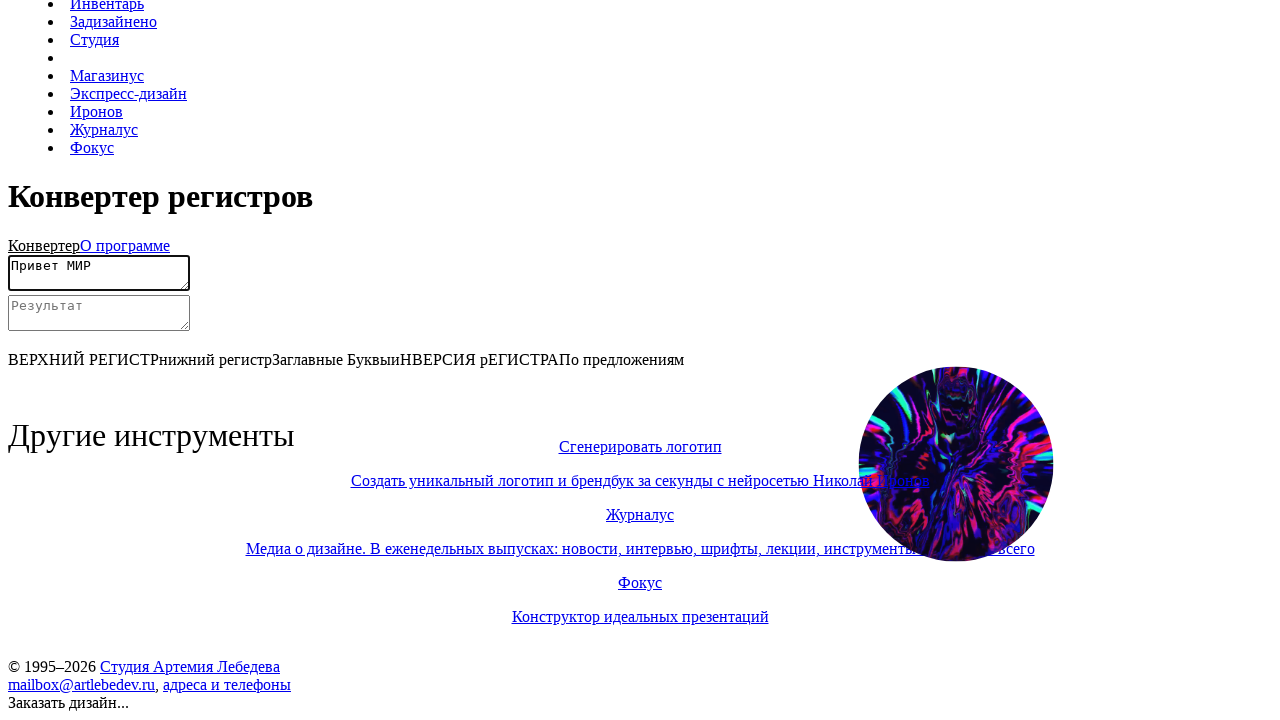

Waited for uppercase conversion of 'Привет МИР' to complete
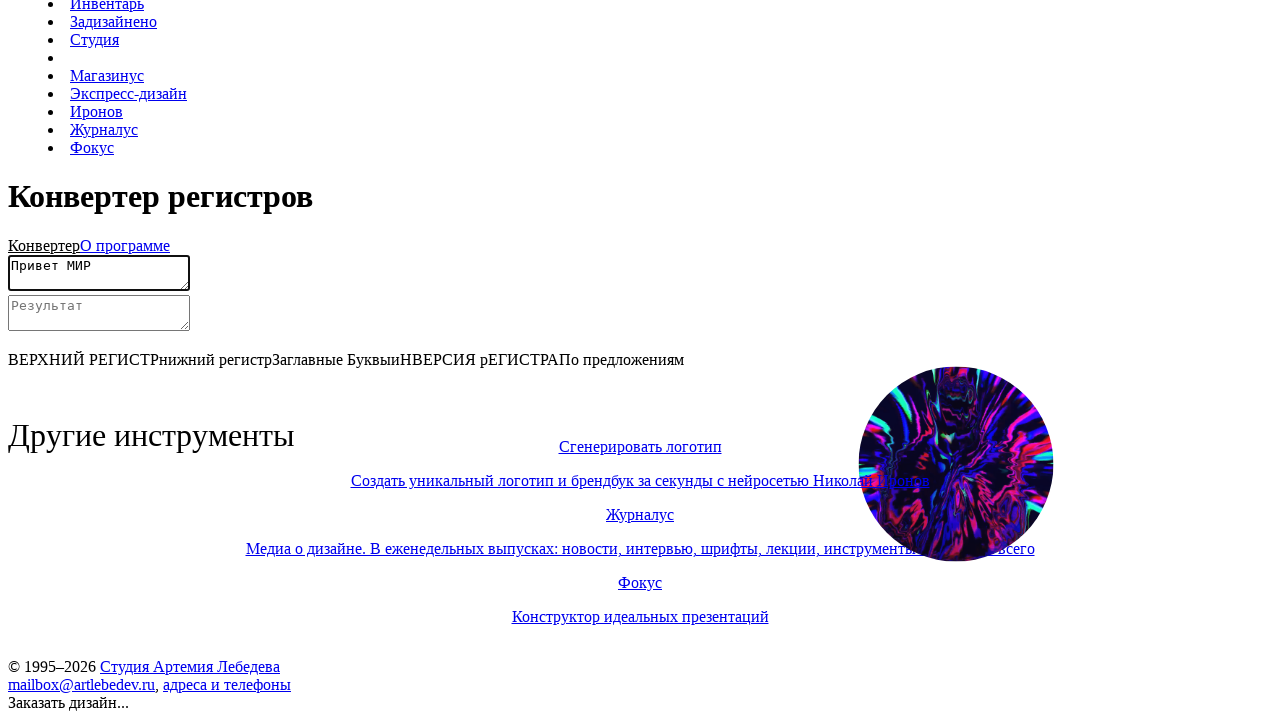

Filled source field with 'HAllO' on #source
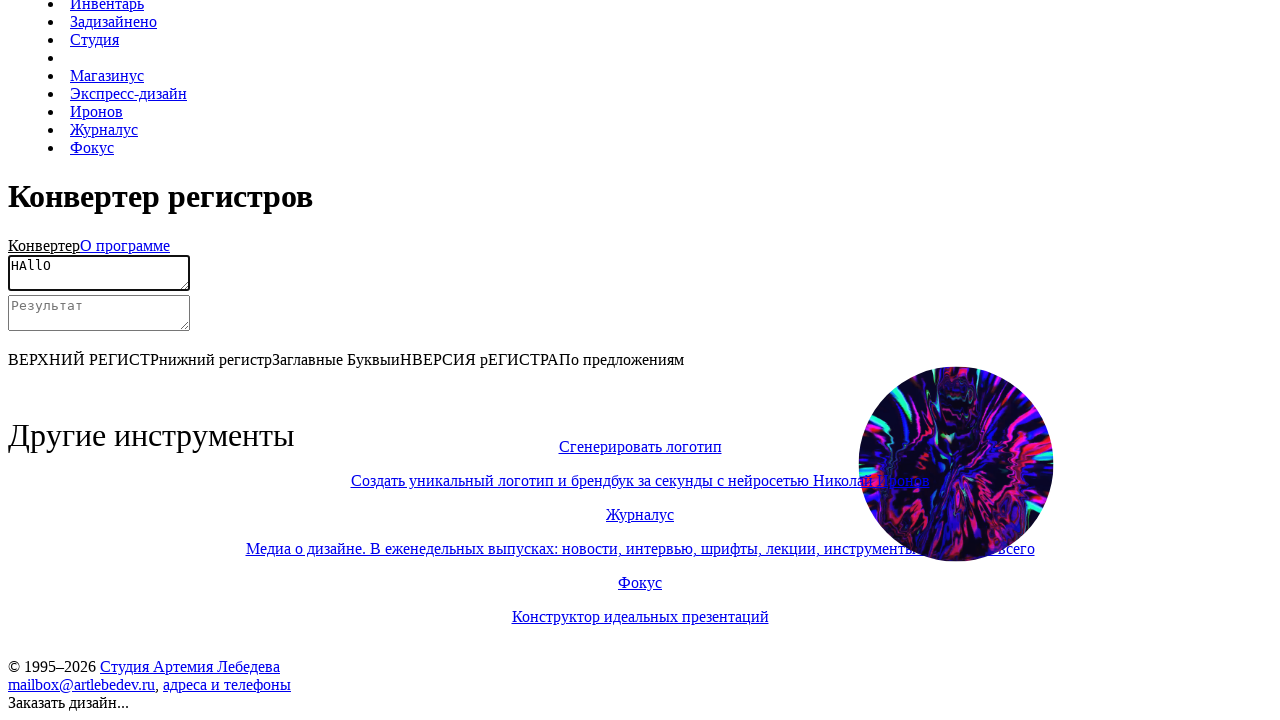

Waited for uppercase conversion of 'HAllO' to complete
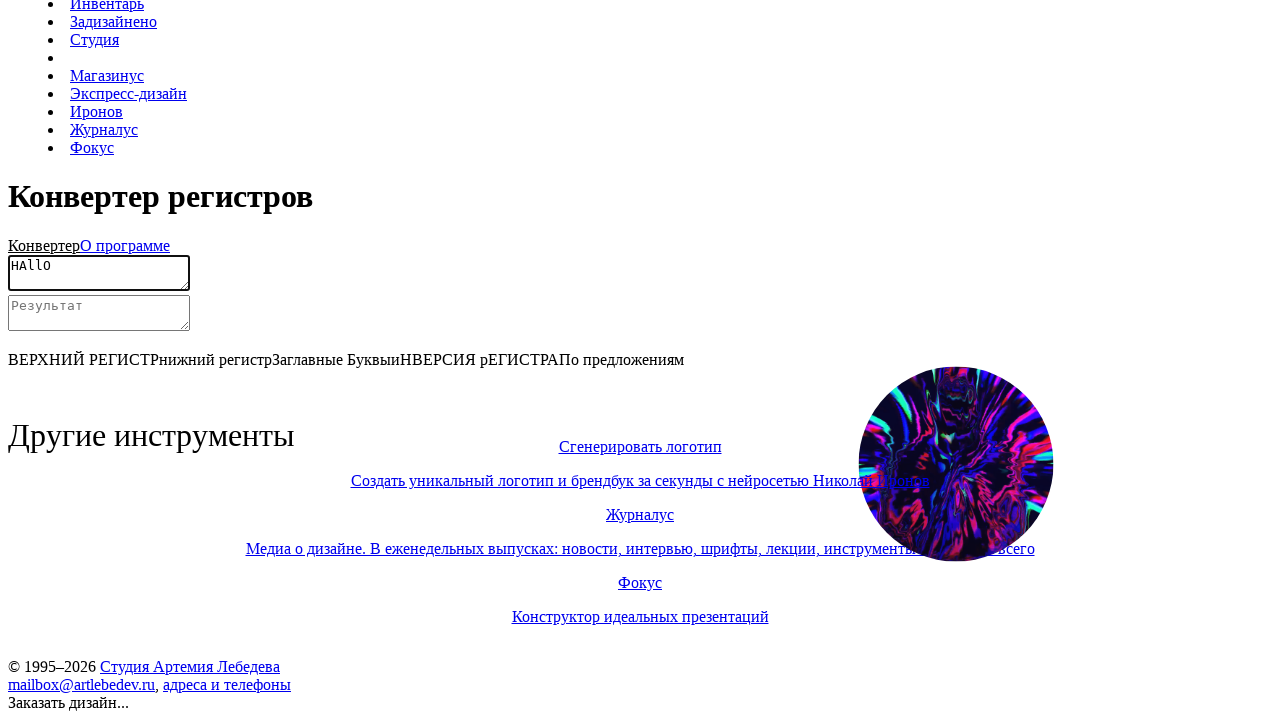

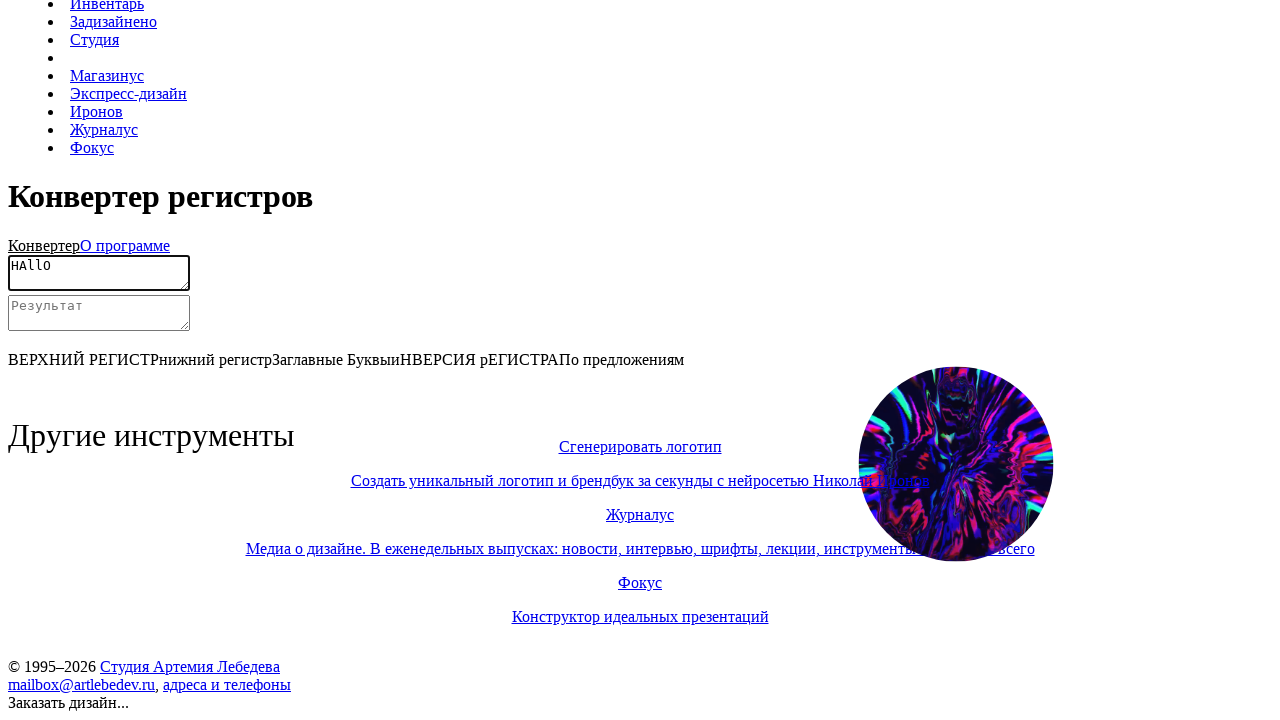